Tests dynamic dropdown autocomplete by typing a country code and selecting from suggestions

Starting URL: https://codenboxautomationlab.com/practice/

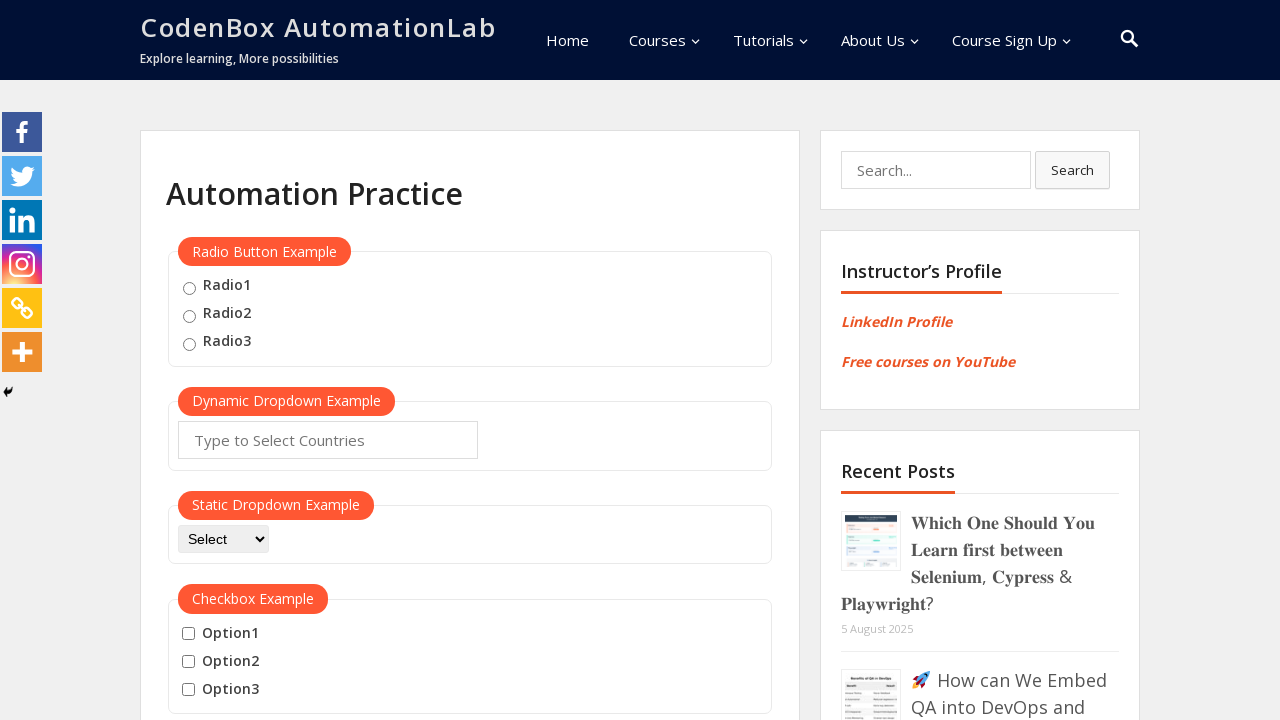

Typed 'US' into the autocomplete input field on #autocomplete
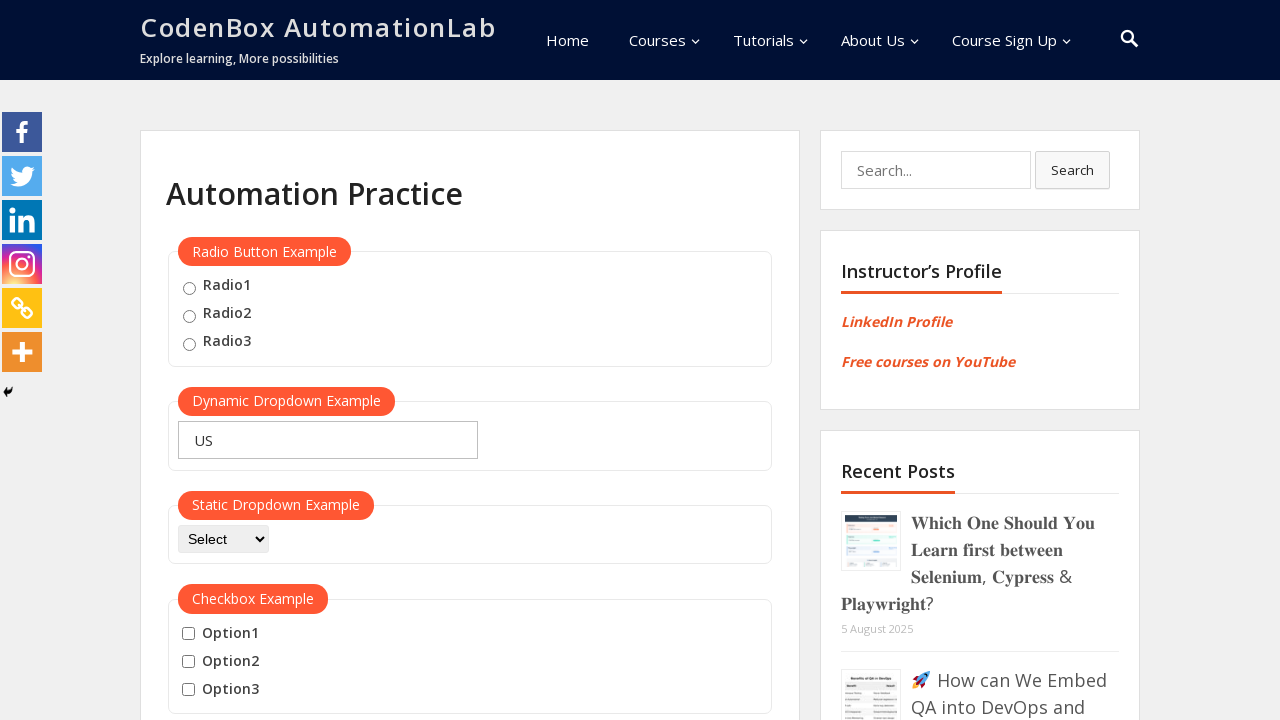

Waited 1000ms for dropdown suggestions to appear
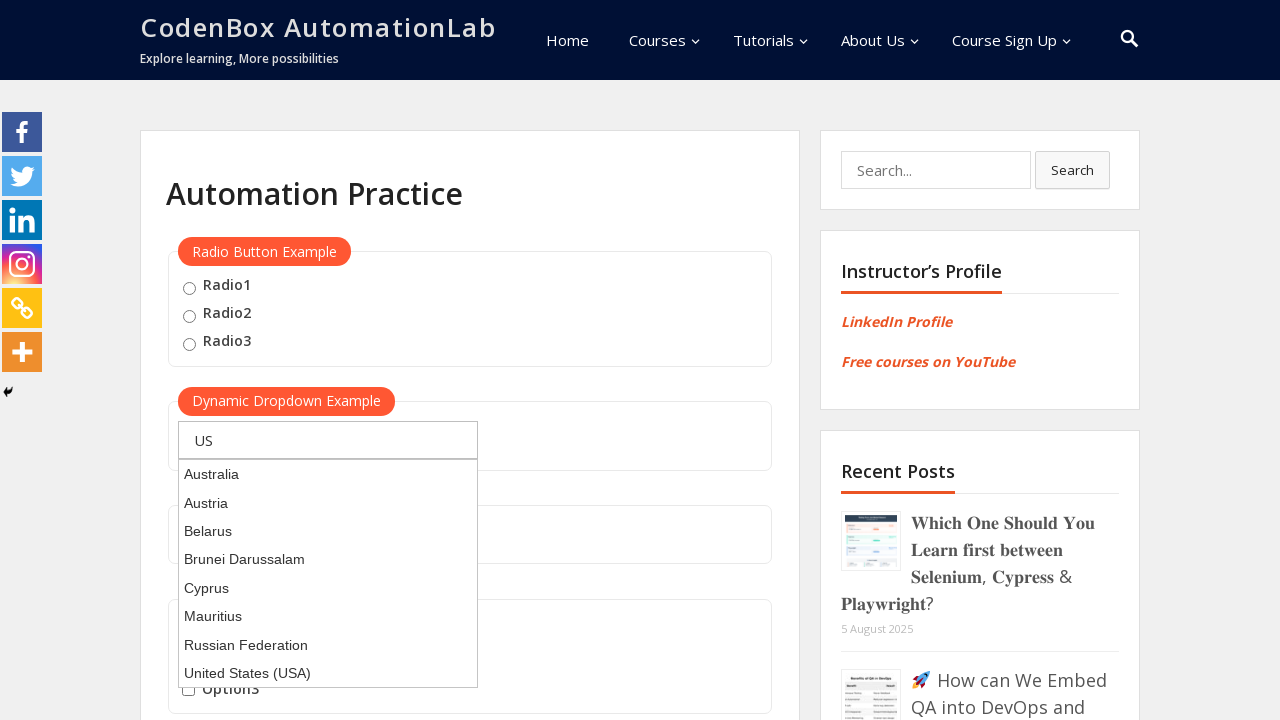

Pressed ArrowDown key to navigate to first suggestion on #autocomplete
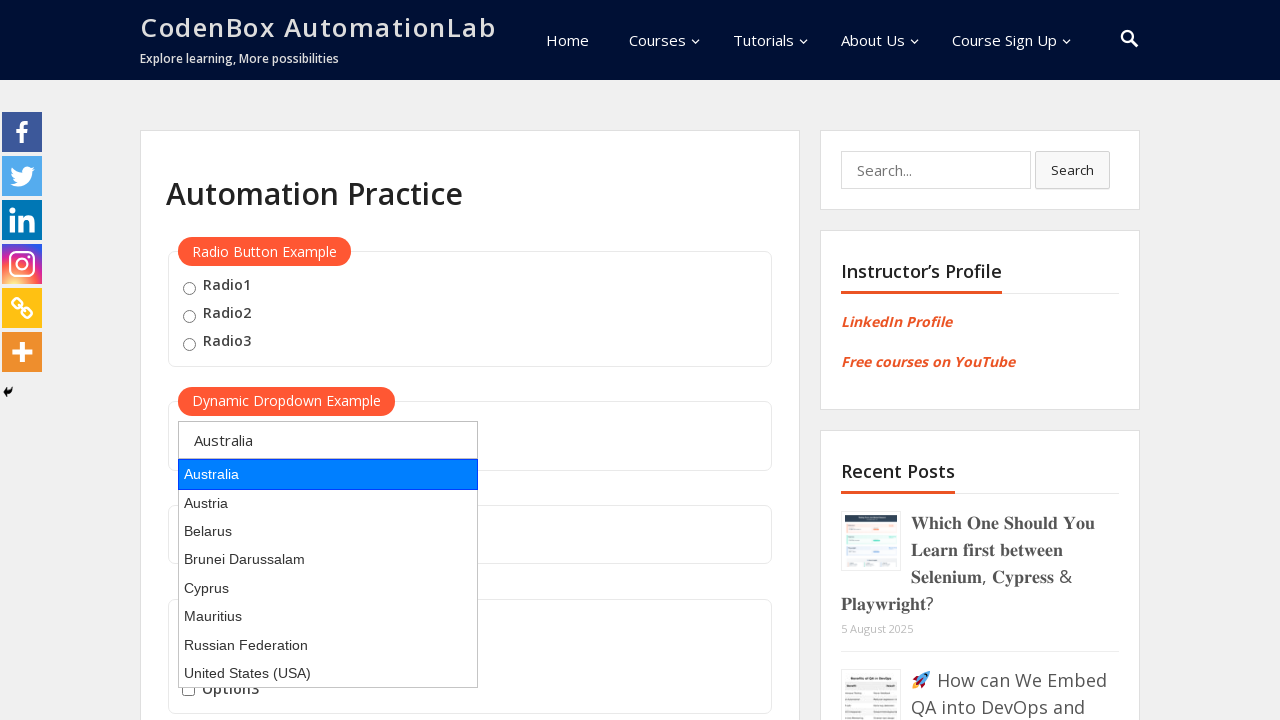

Pressed Enter key to select the highlighted suggestion on #autocomplete
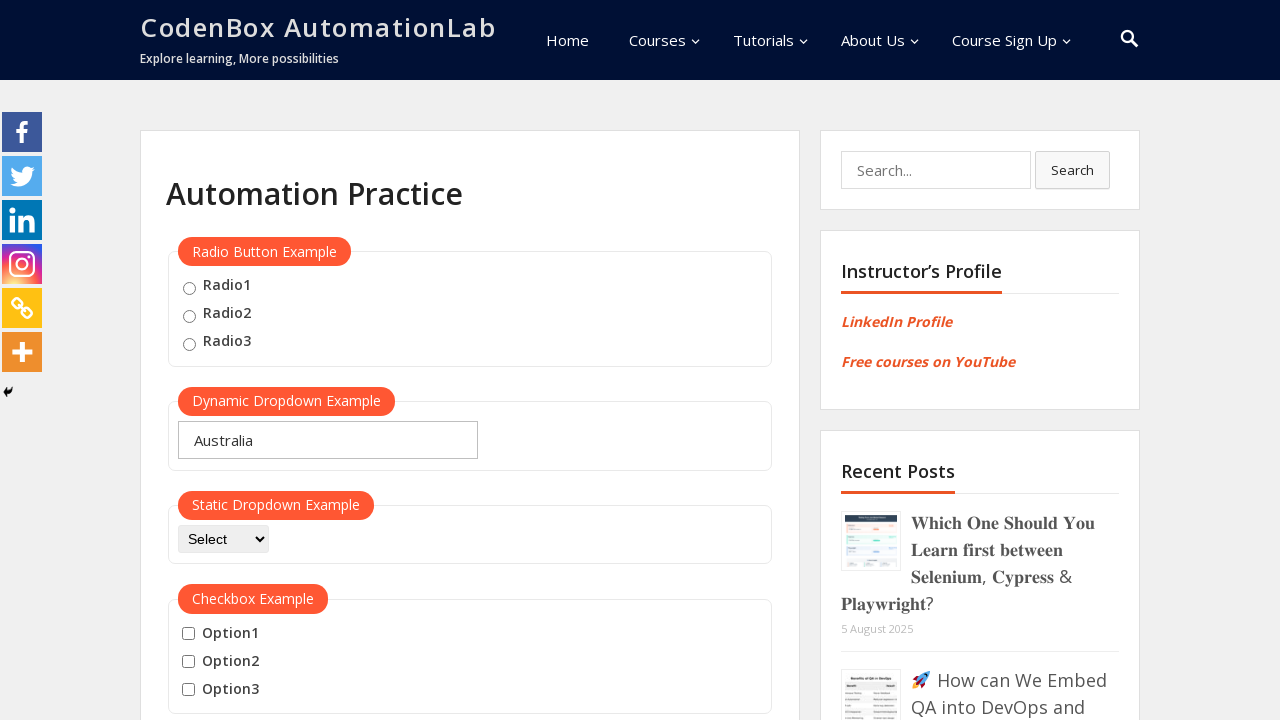

Retrieved the current value from the autocomplete input field
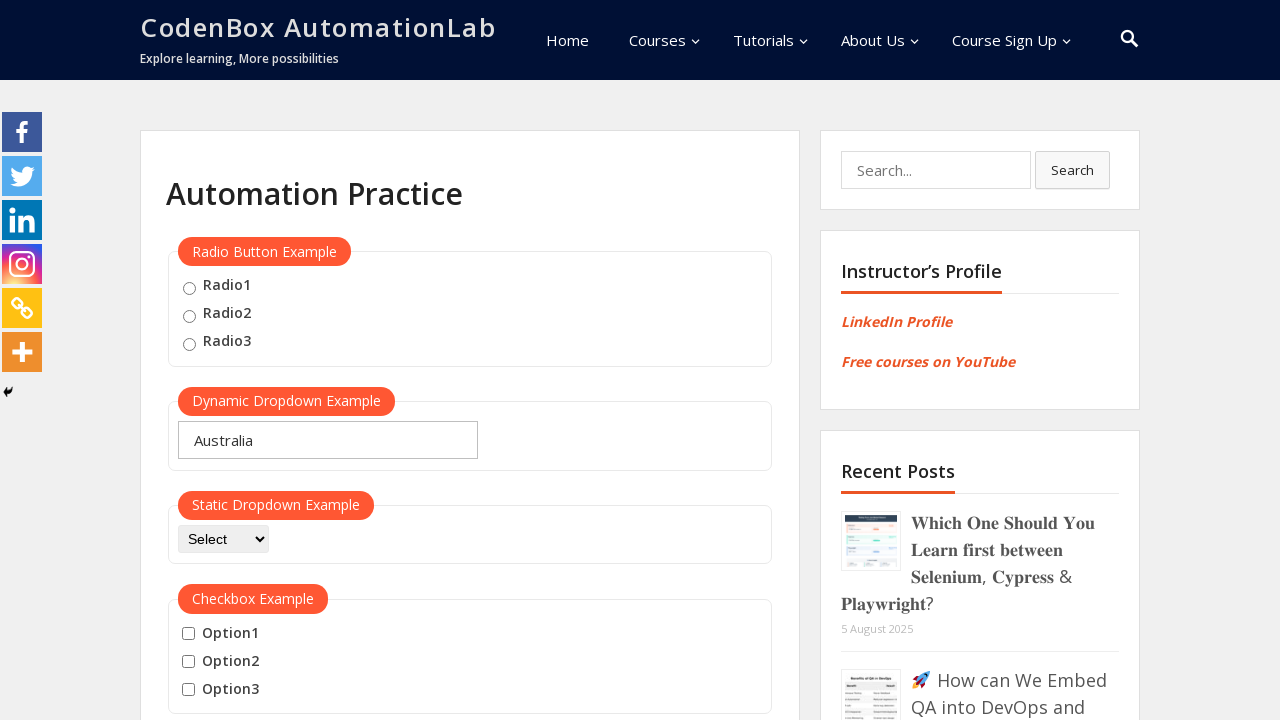

Verified that the input value contains 'us' (case-insensitive)
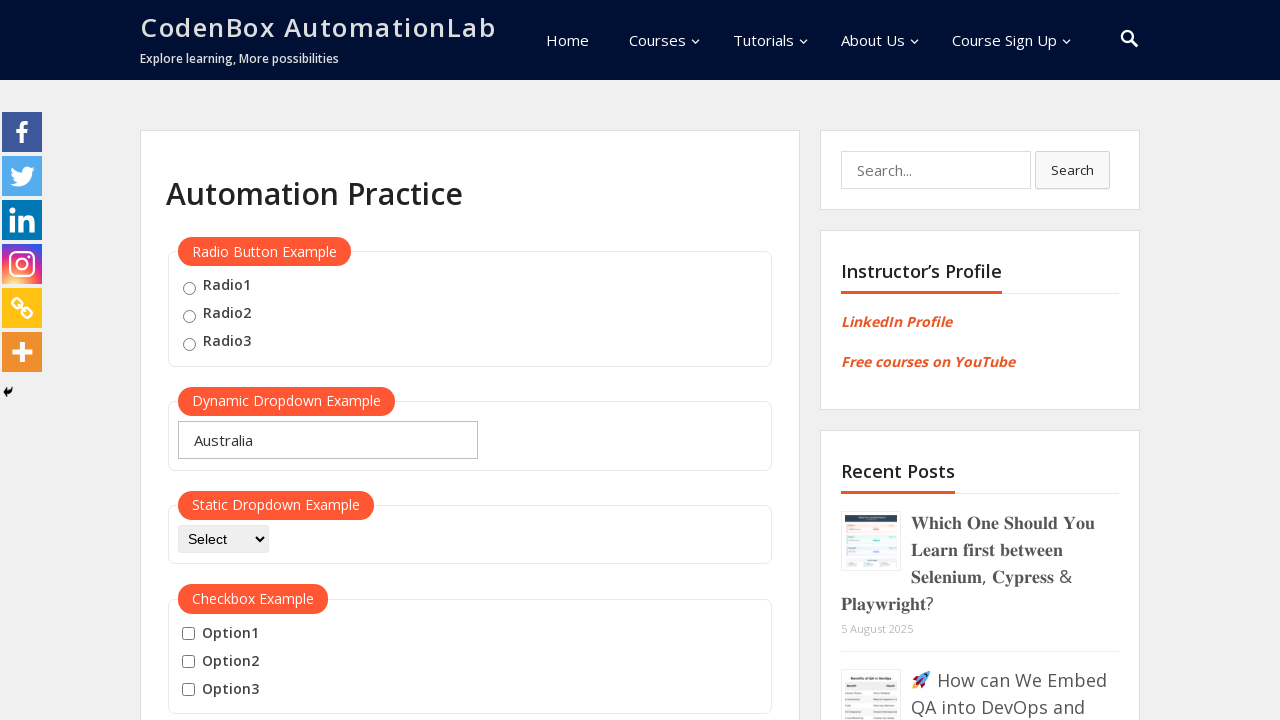

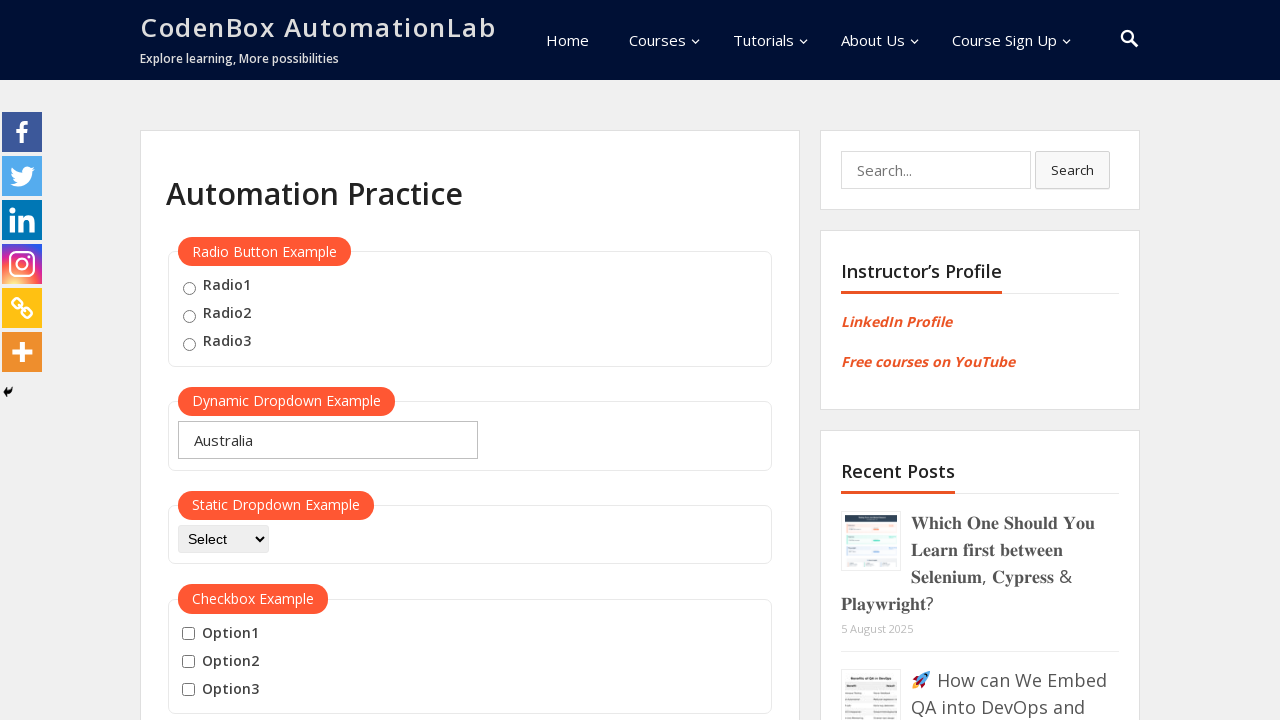